Tests click and hold selection by selecting multiple consecutive items through drag selection

Starting URL: https://automationfc.github.io/jquery-selectable/

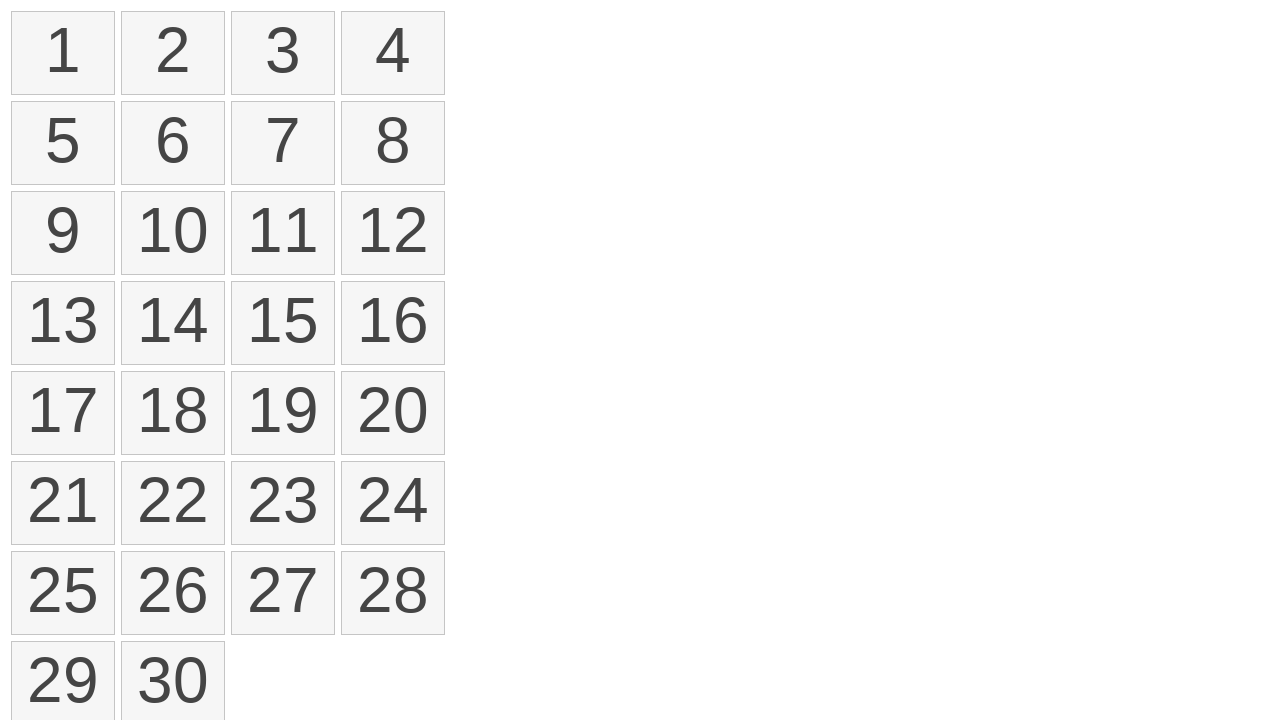

Navigated to jQuery Selectable test page
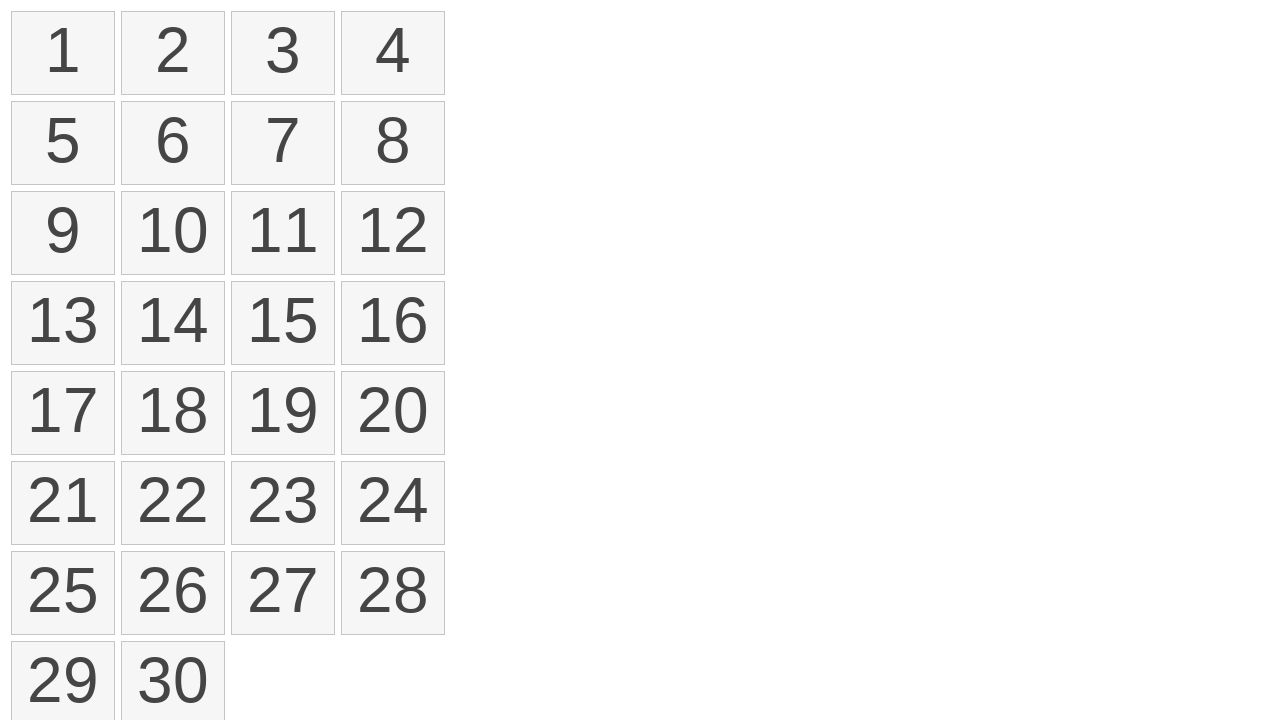

Located all selectable list items
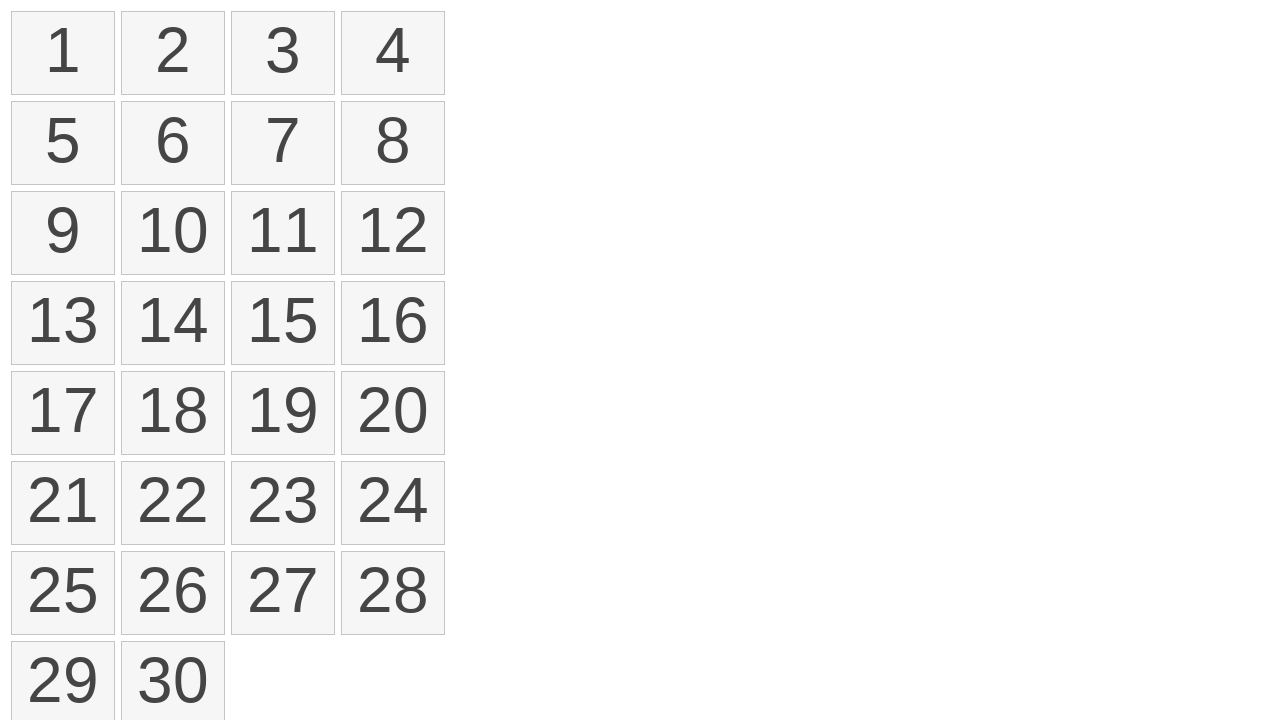

Retrieved bounding box for first item
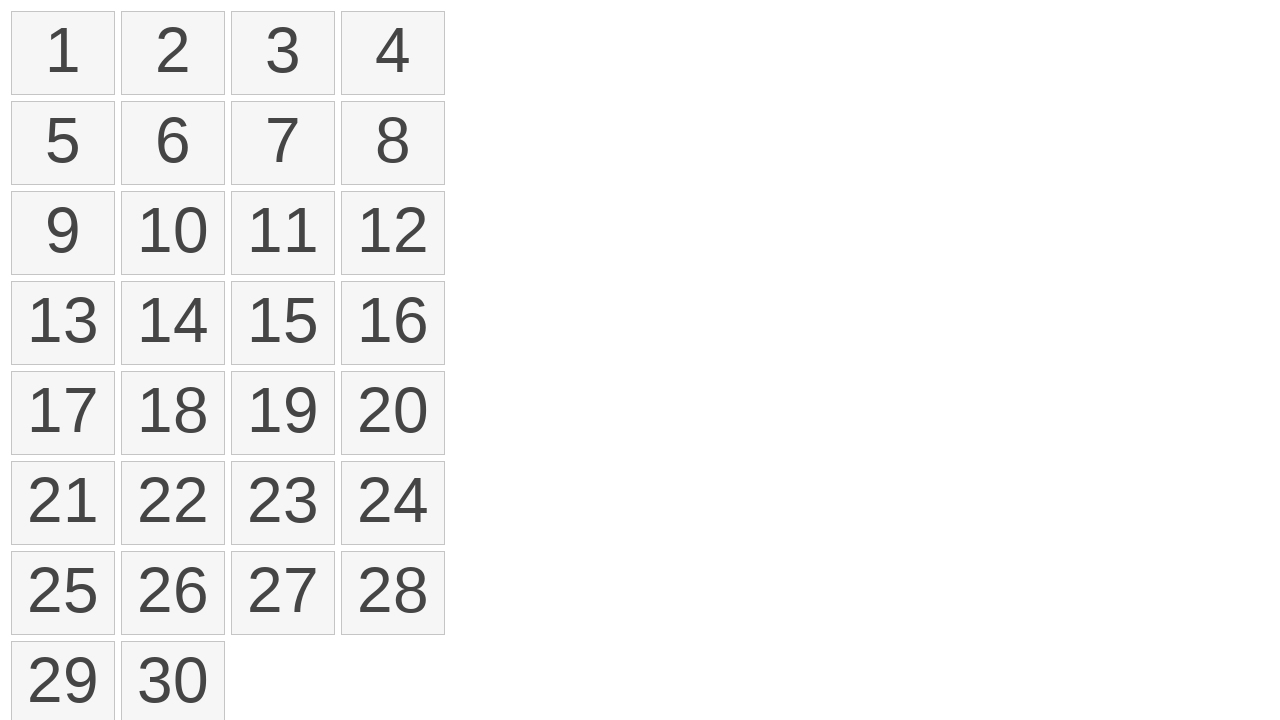

Retrieved bounding box for fourth item
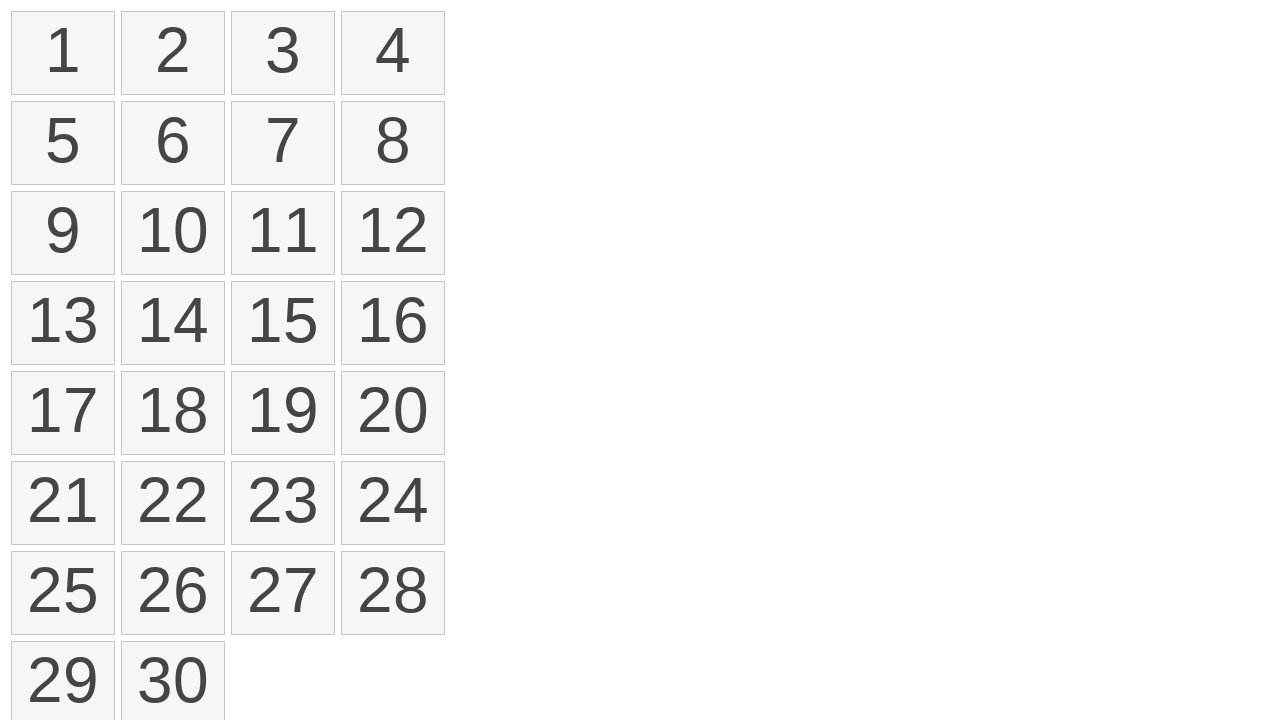

Moved mouse to center of first item at (63, 53)
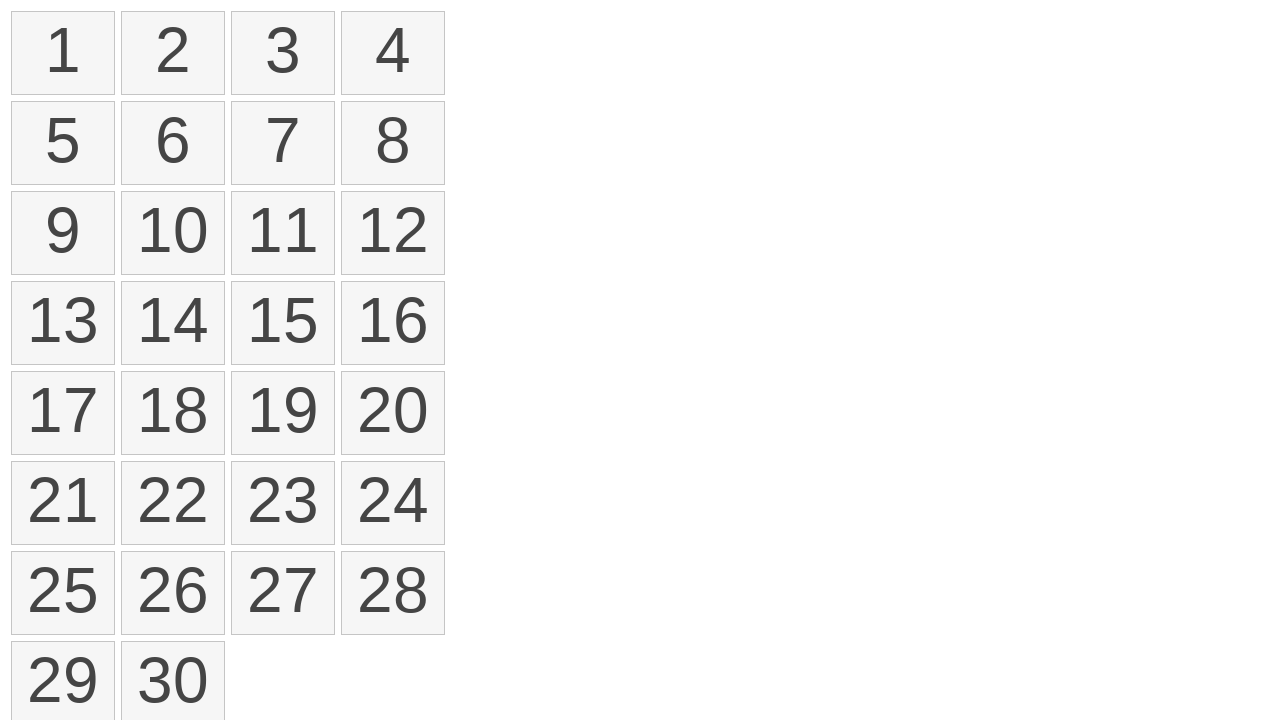

Pressed down mouse button to start drag selection at (63, 53)
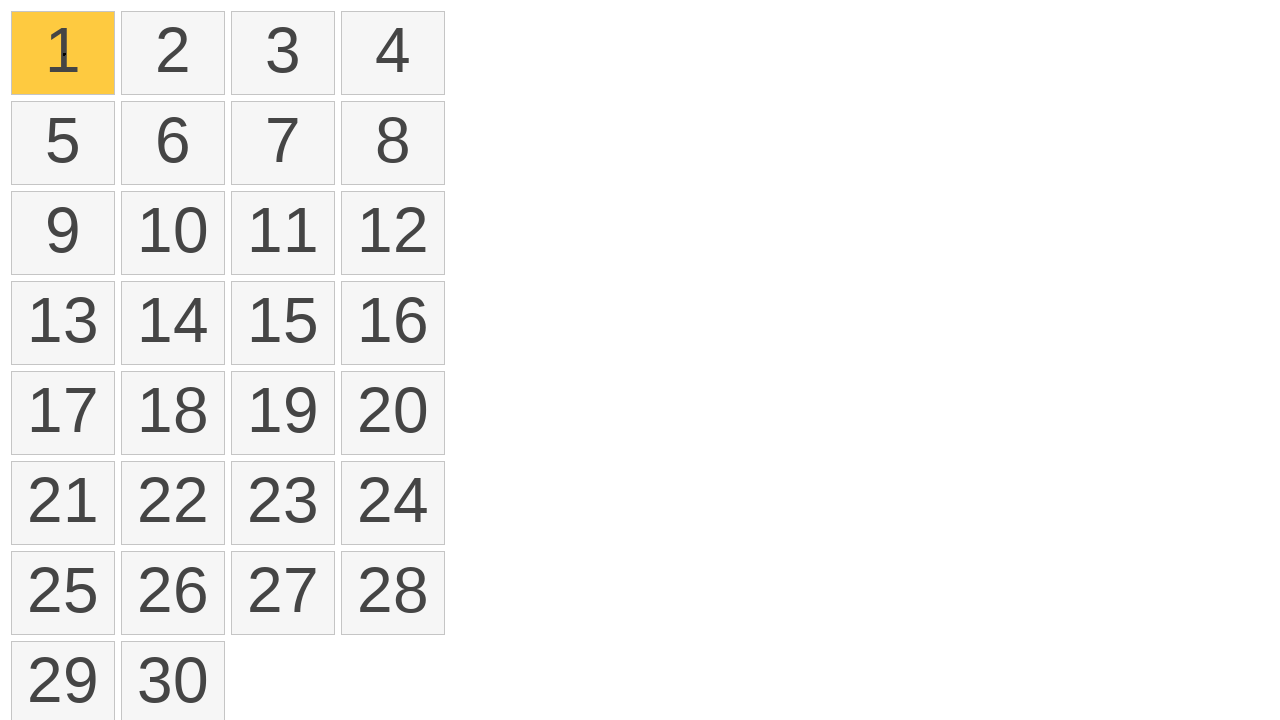

Dragged mouse to center of fourth item at (393, 53)
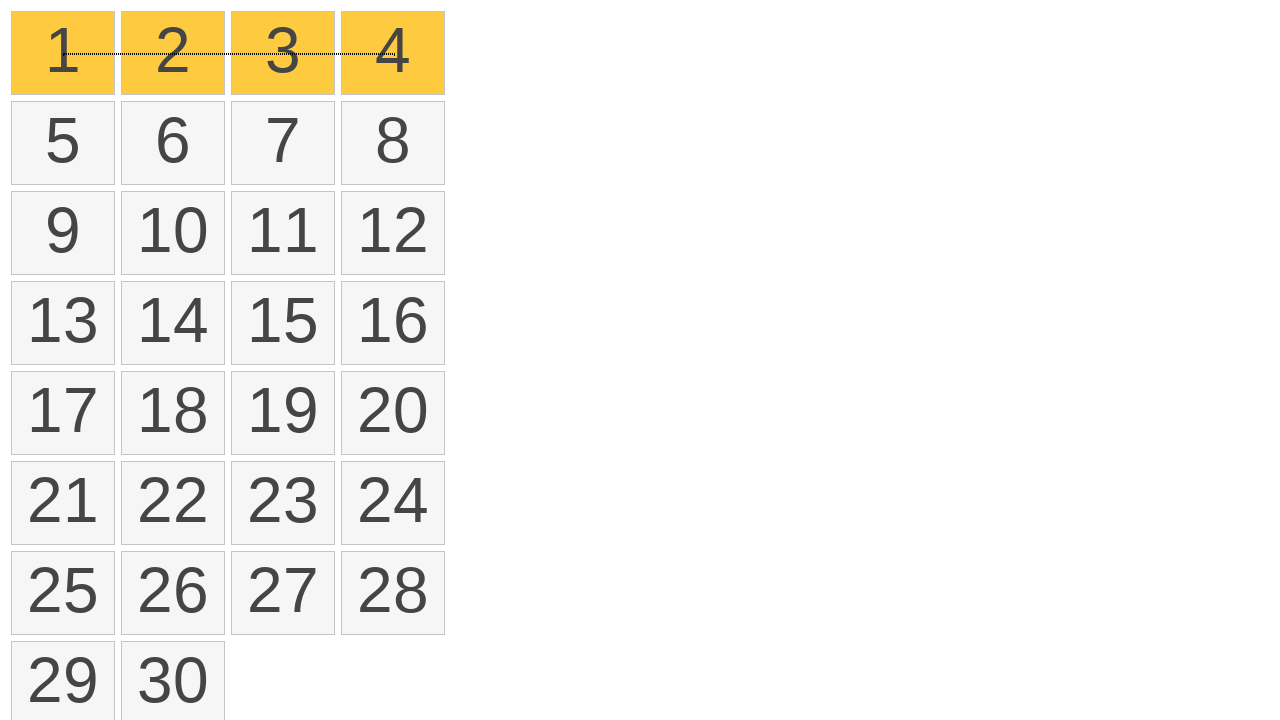

Released mouse button to complete drag selection at (393, 53)
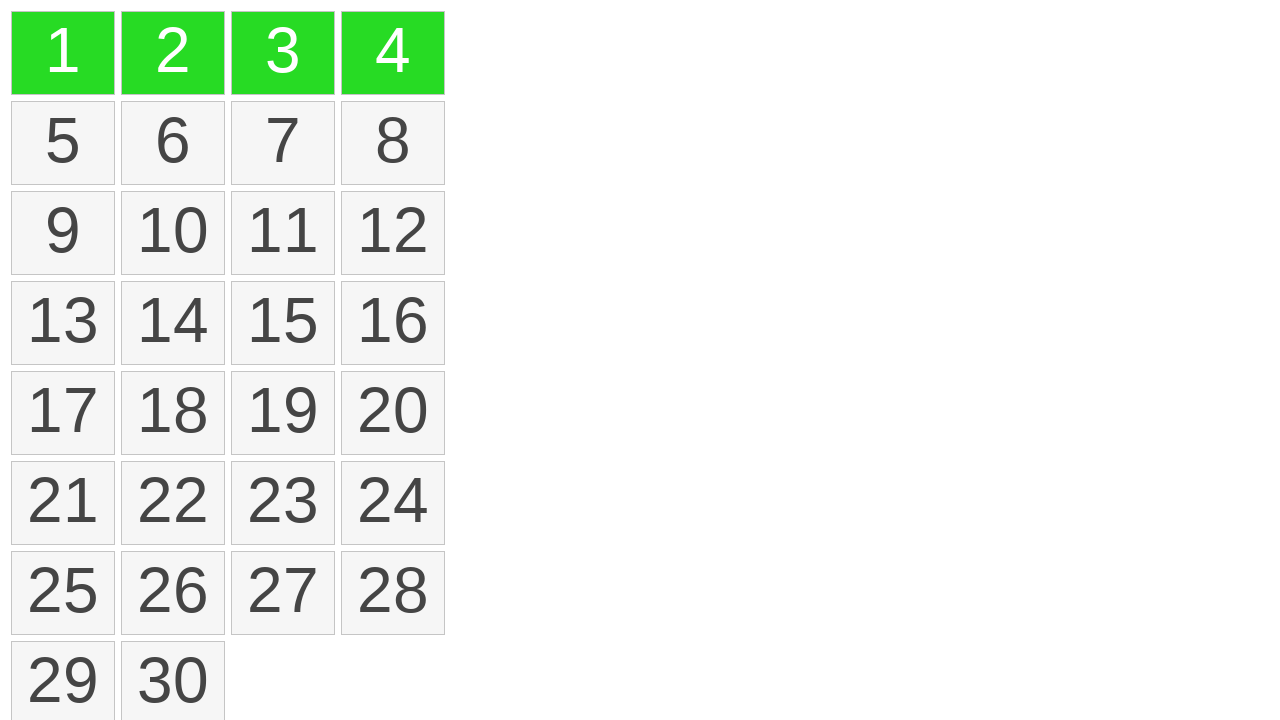

Verified 4 items are selected
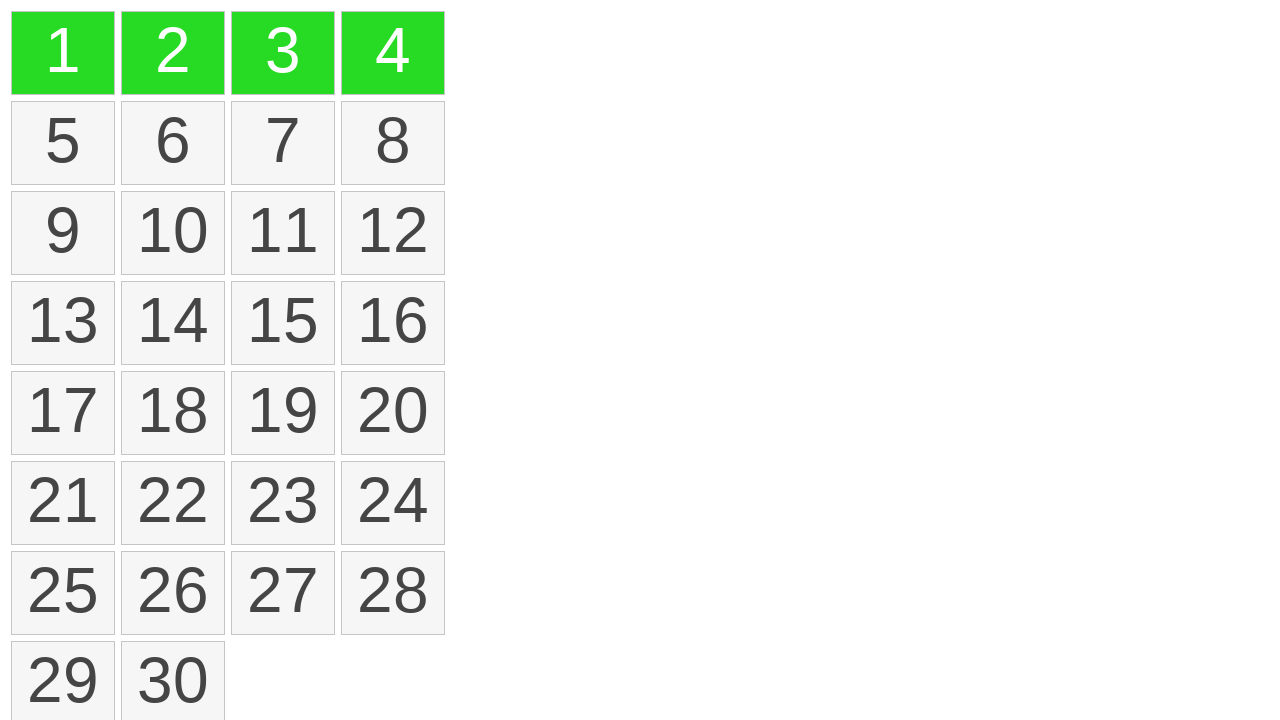

Assertion passed: exactly 4 items selected as expected
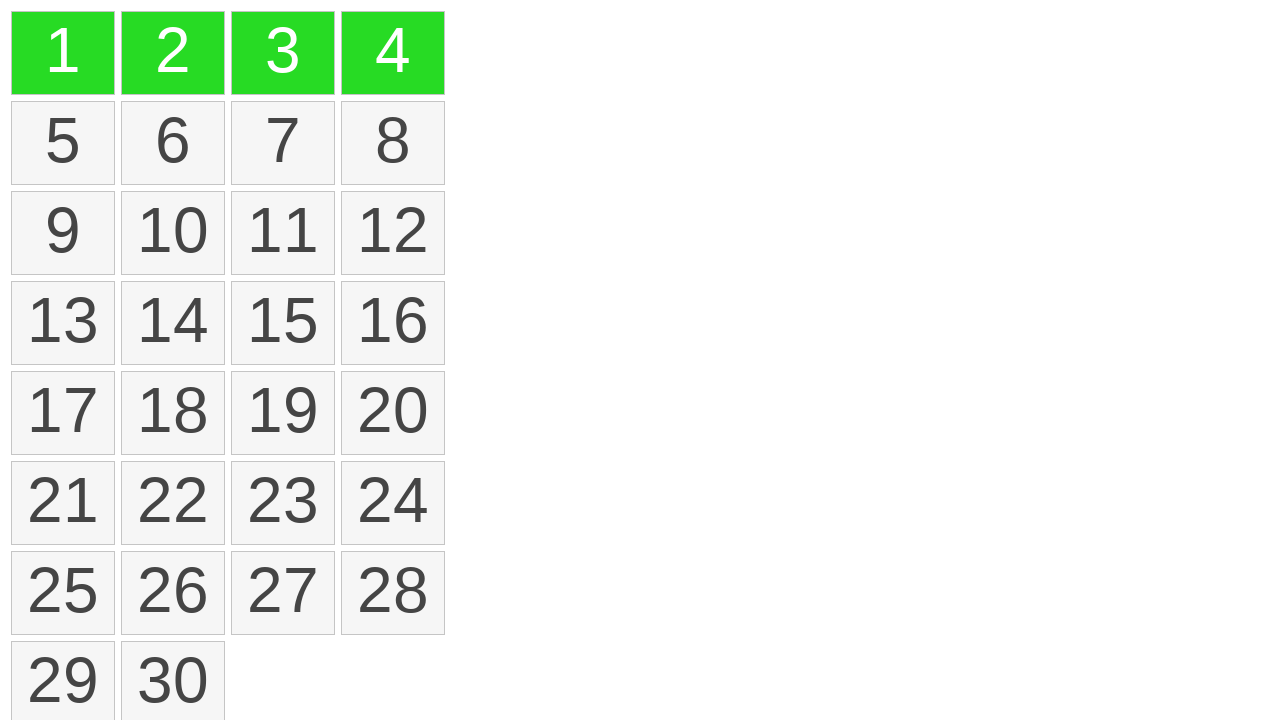

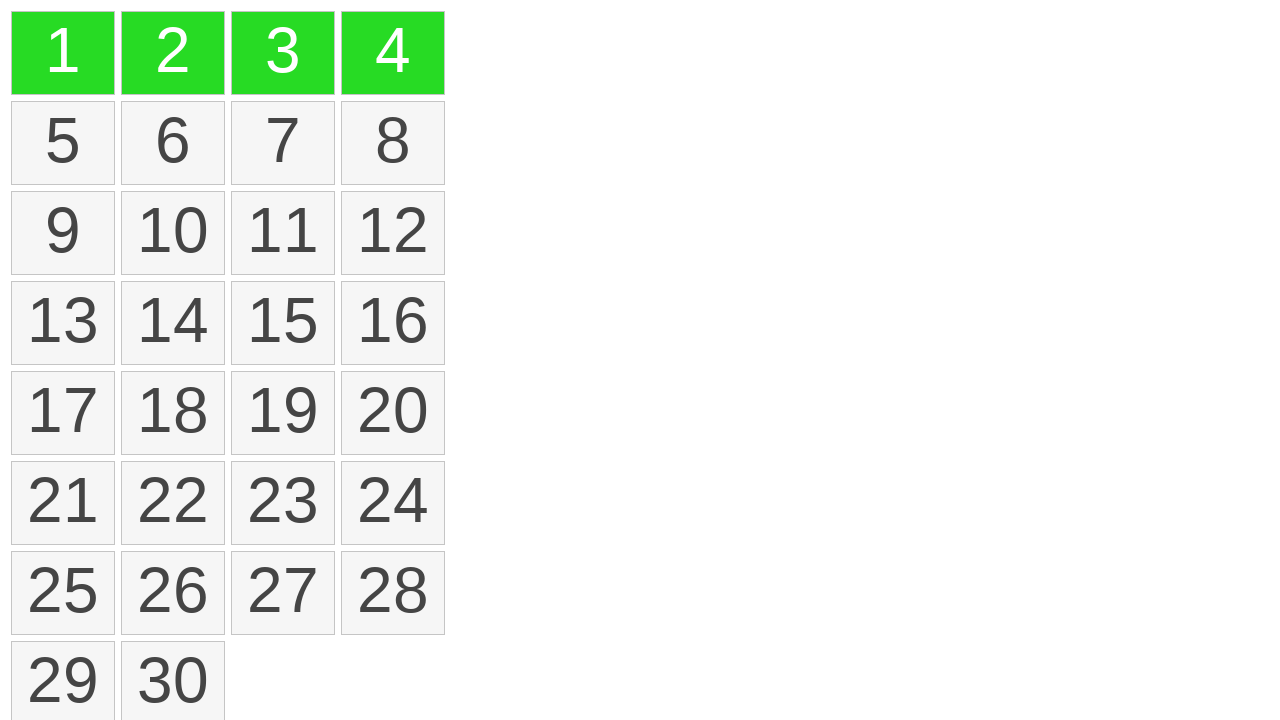